Navigates to Freshworks website and waits for footer links to be visible

Starting URL: https://www.freshworks.com/

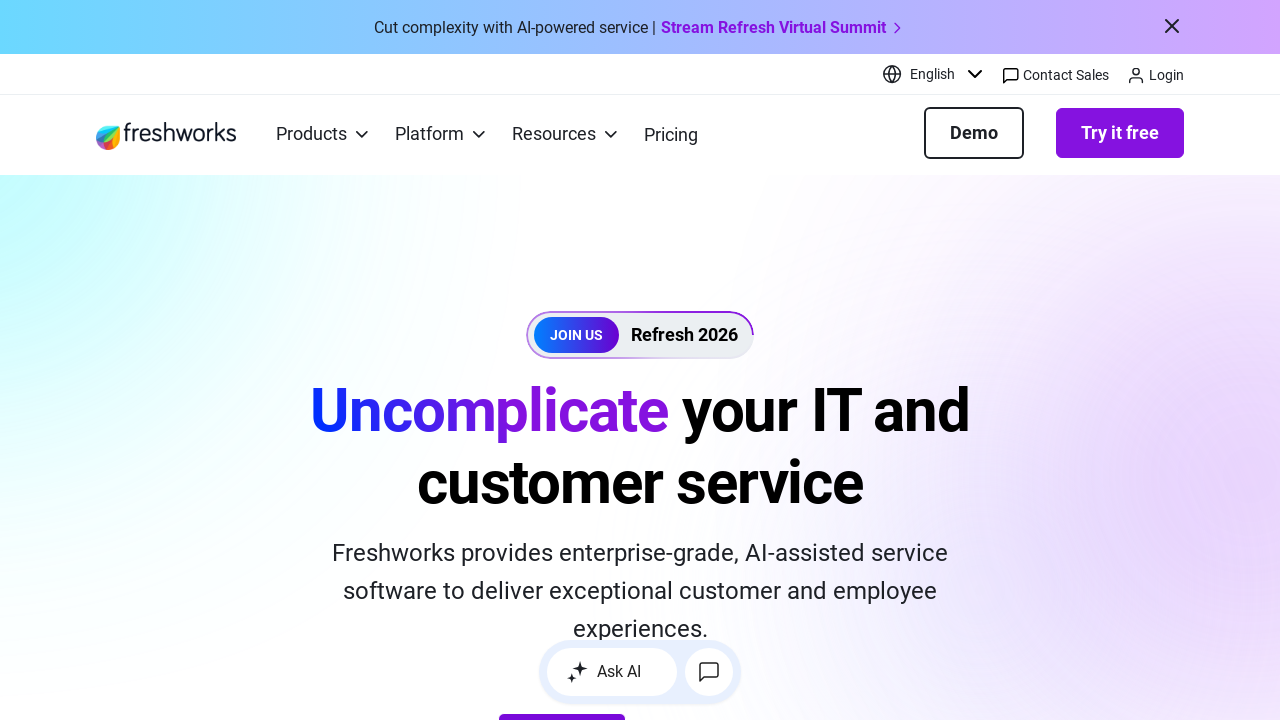

Navigated to https://www.freshworks.com/
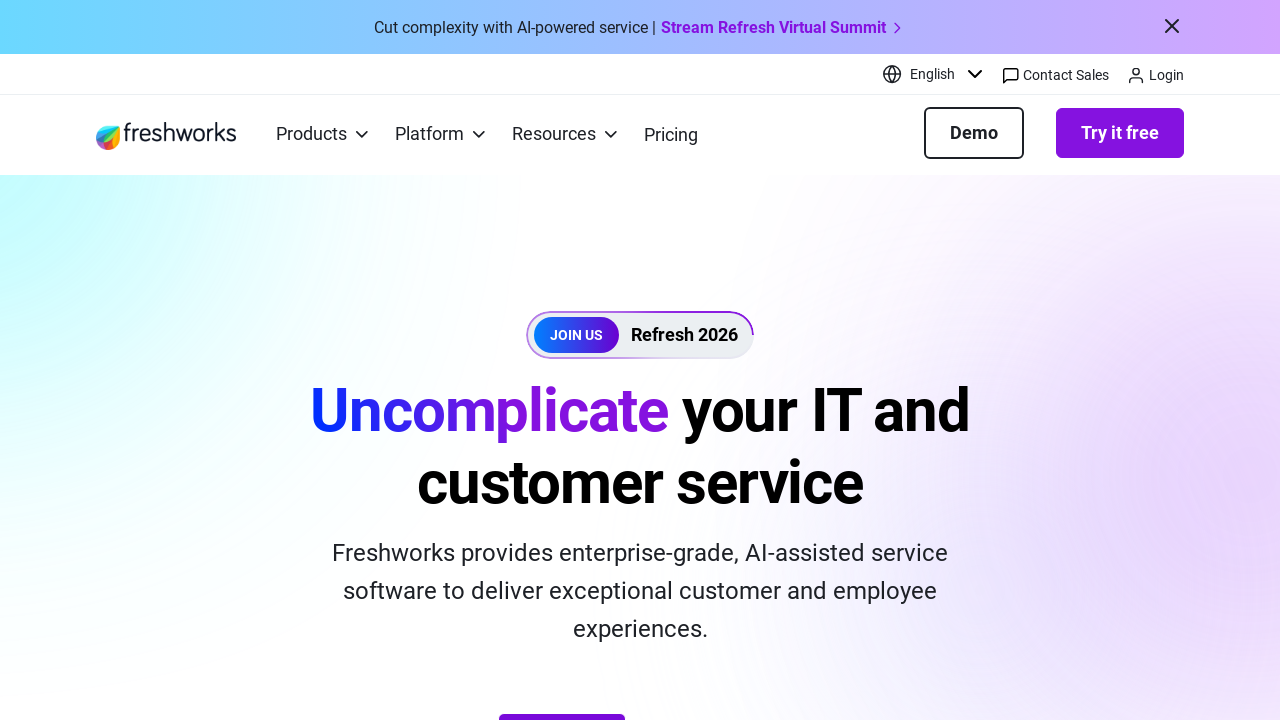

Footer links became visible
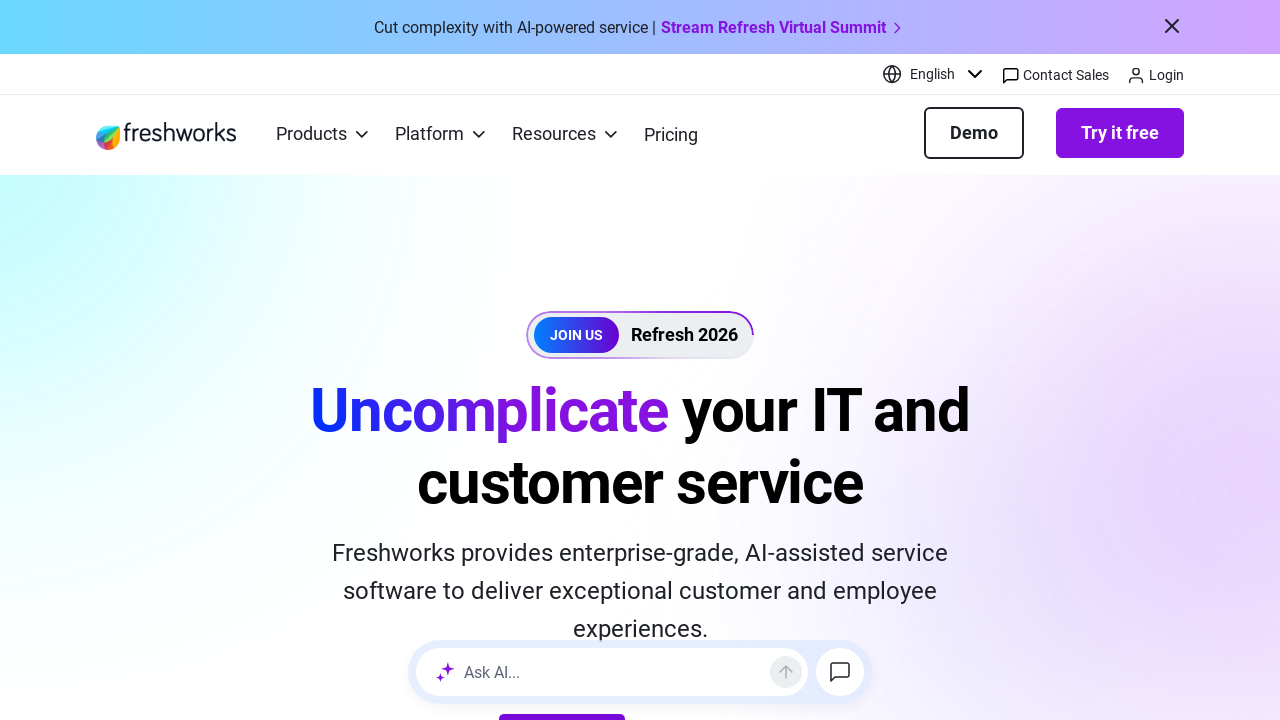

Retrieved all footer links
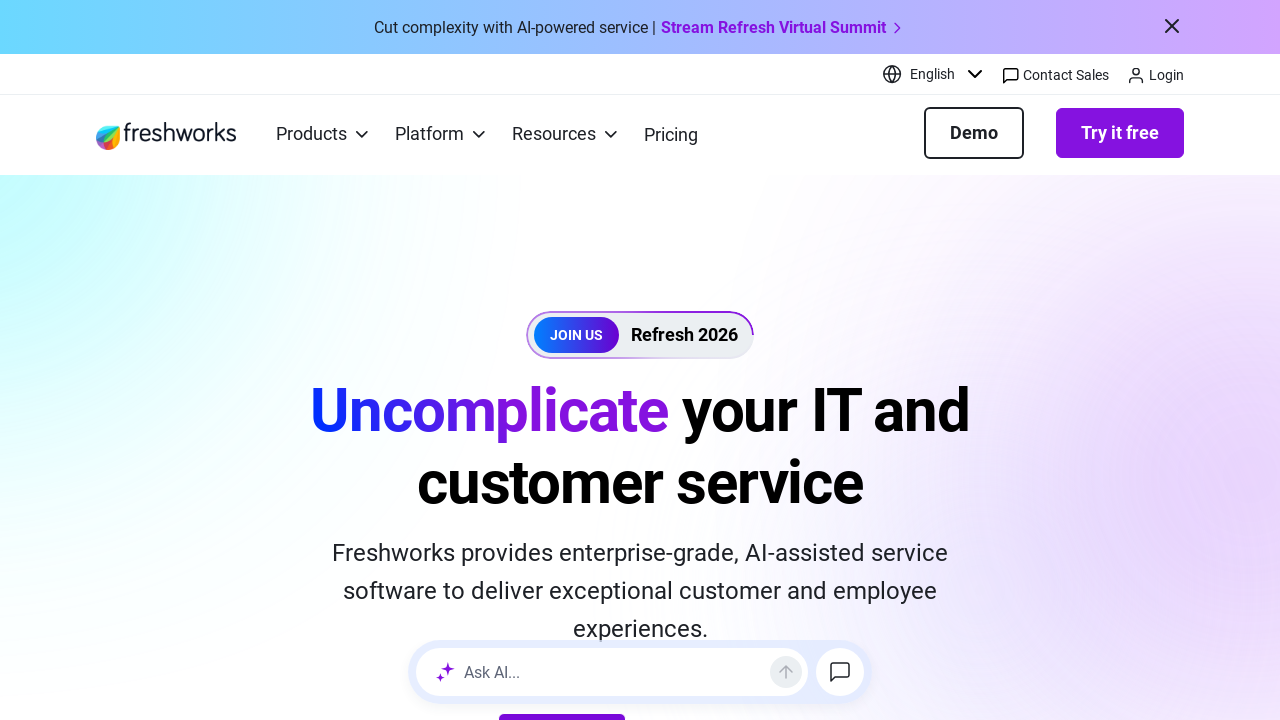

Verified 45 footer links are present
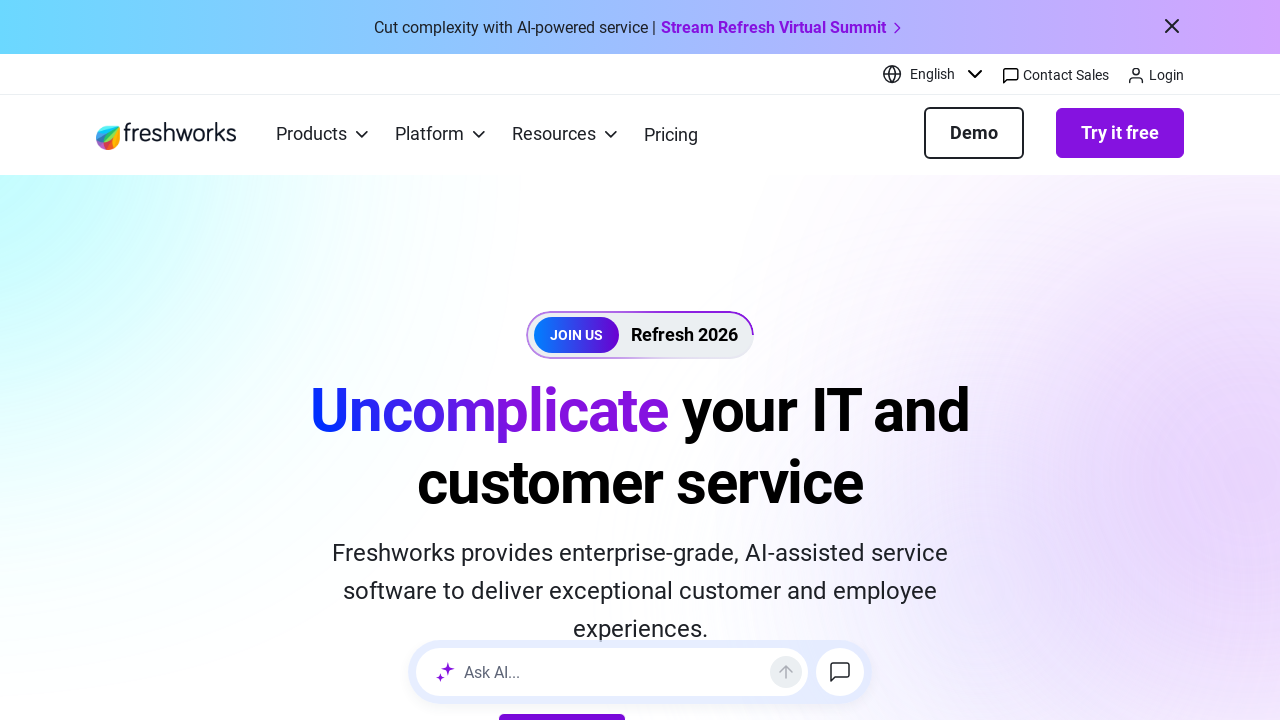

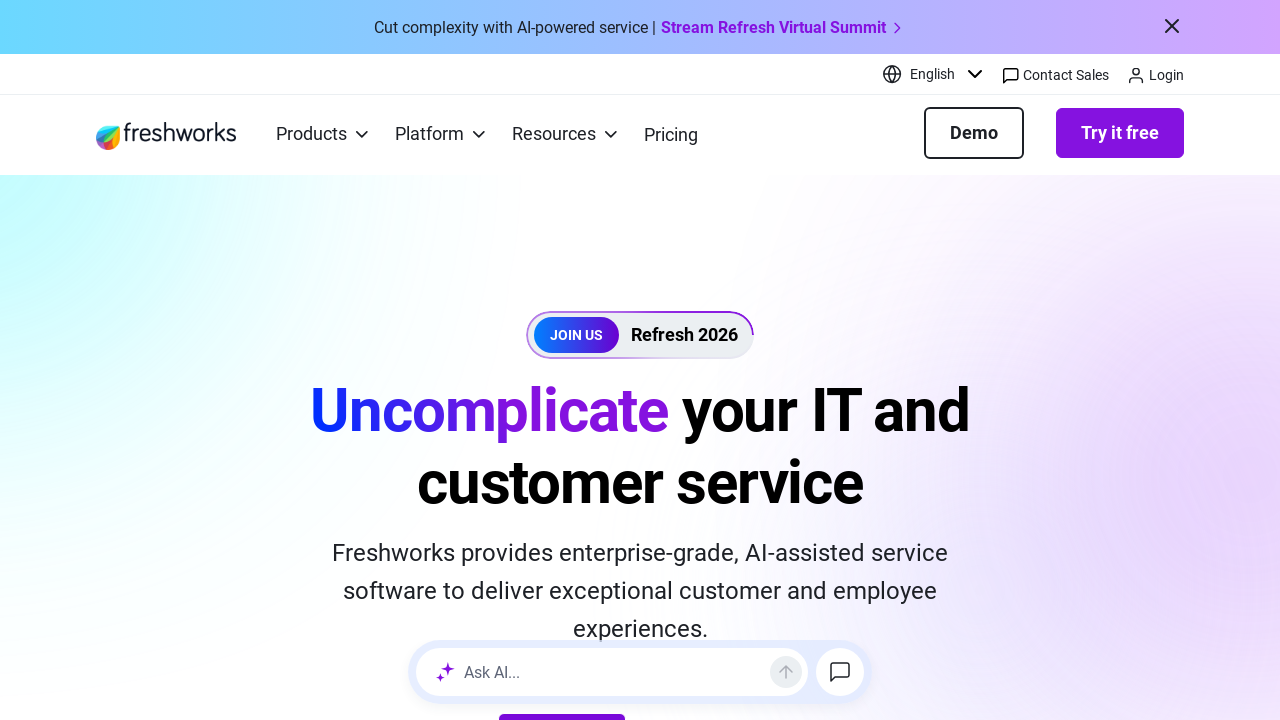